Opens the OrangeHRM demo application login page

Starting URL: https://opensource-demo.orangehrmlive.com/web/index.php/auth/login

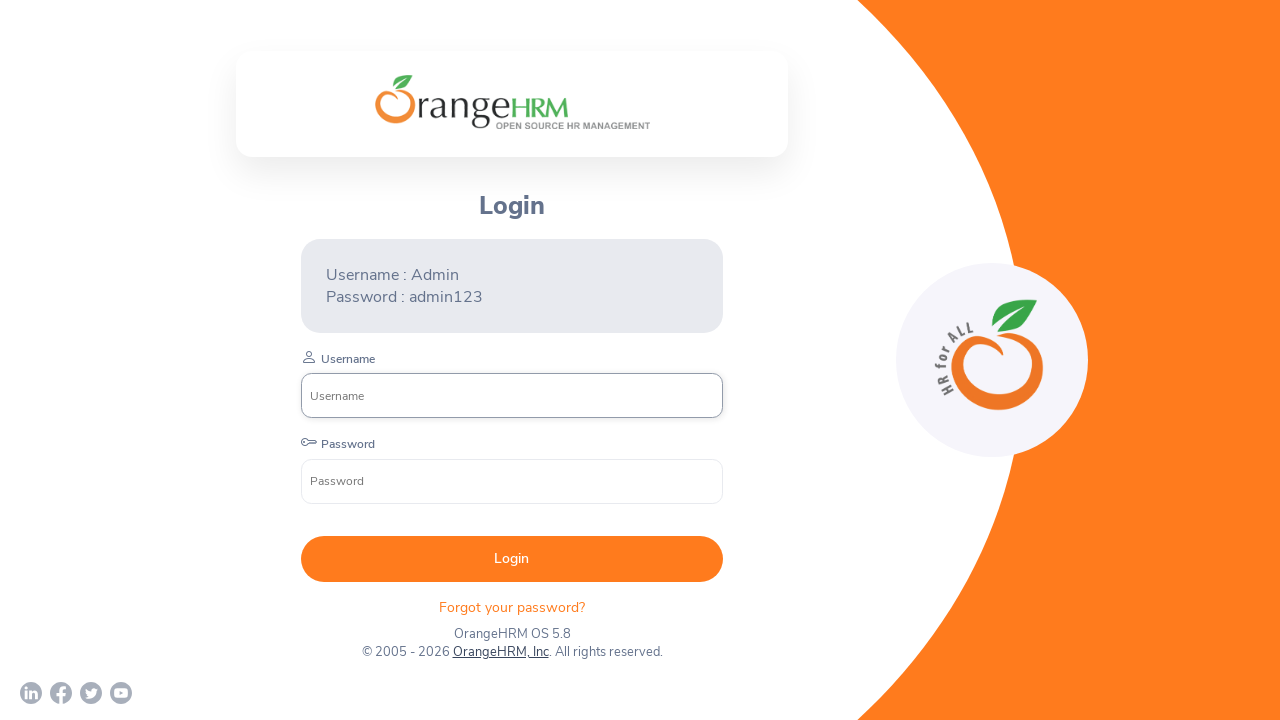

Navigated to OrangeHRM demo application login page
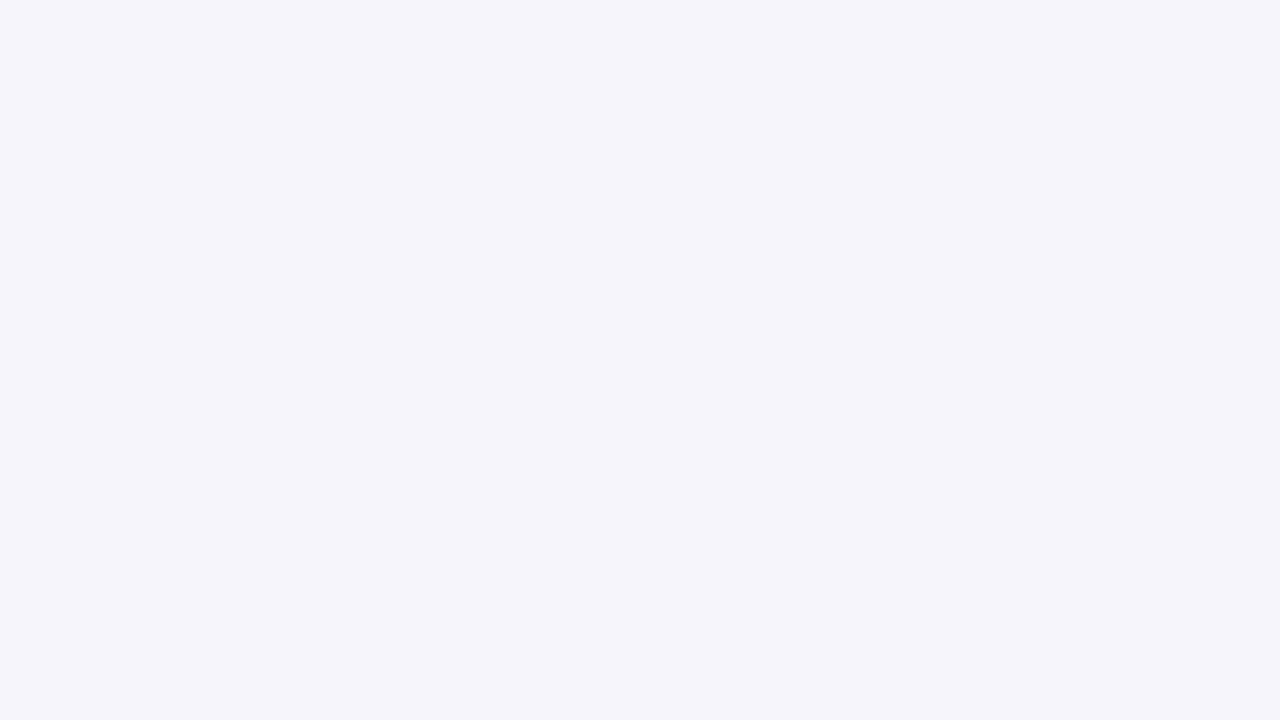

Login page fully loaded and ready
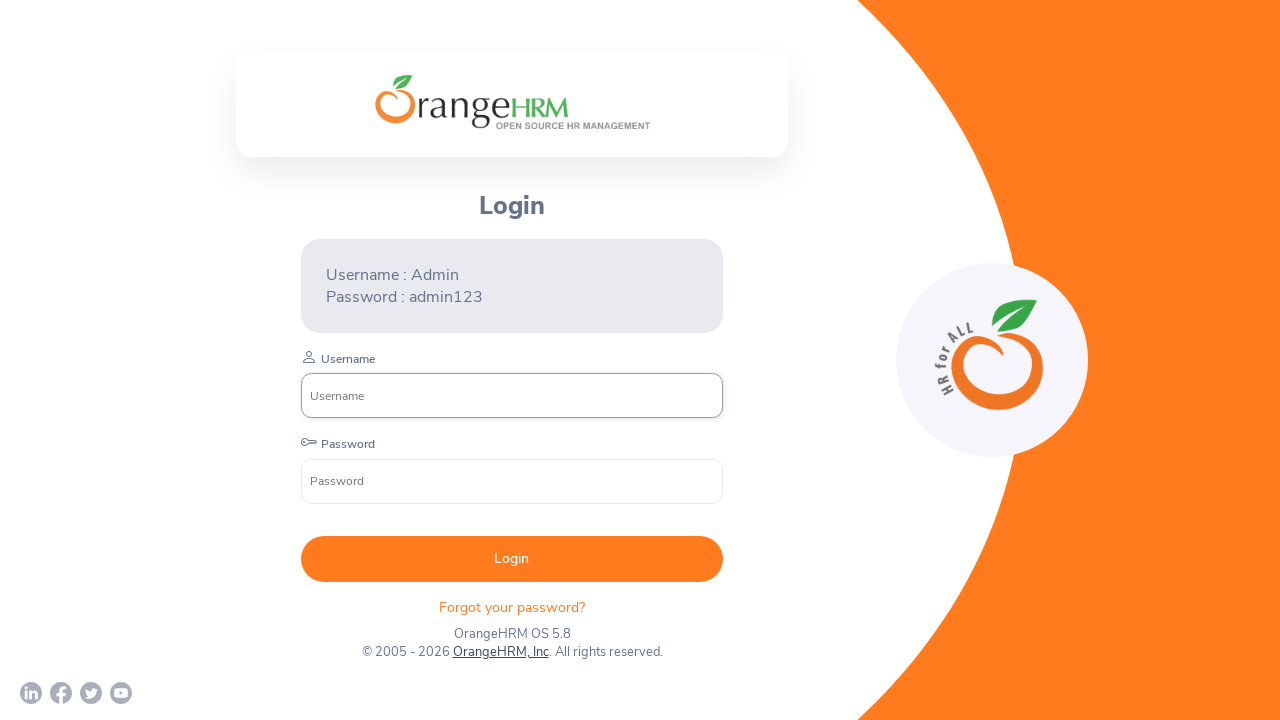

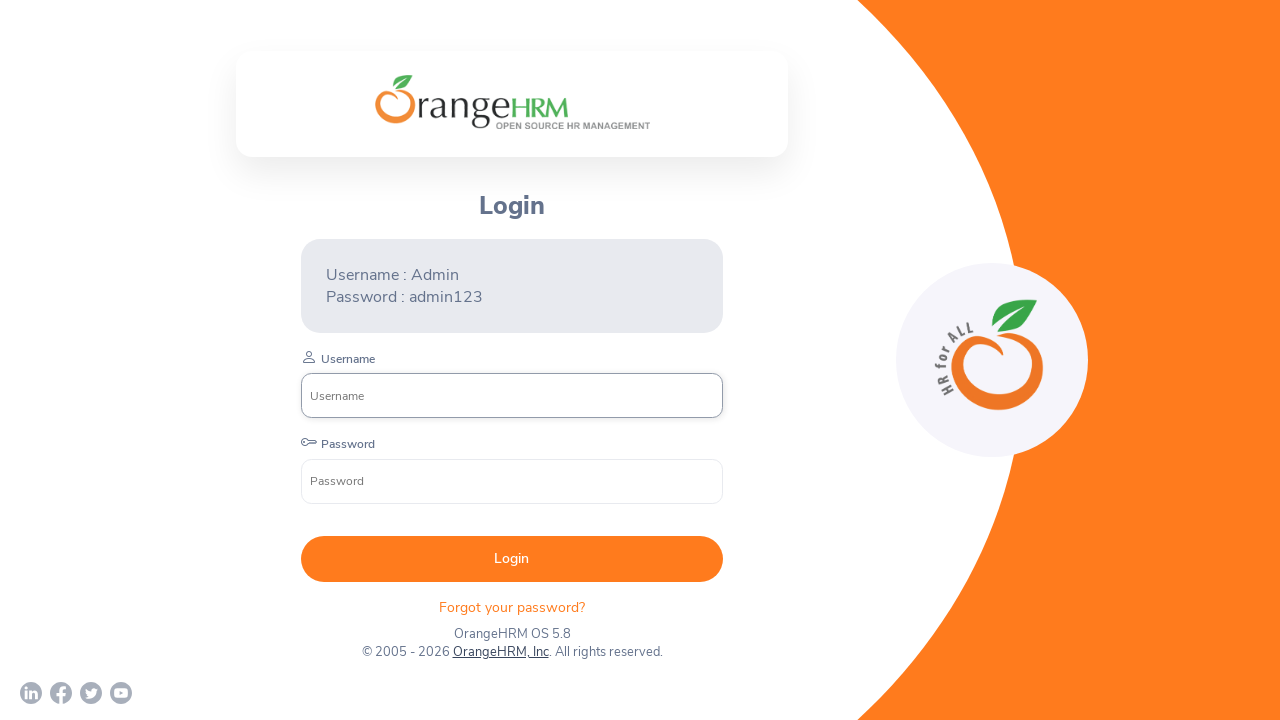